Tests form field interaction on a registration page by verifying field visibility, entering text, retrieving the value, and clearing the field

Starting URL: https://demoqa.com/register

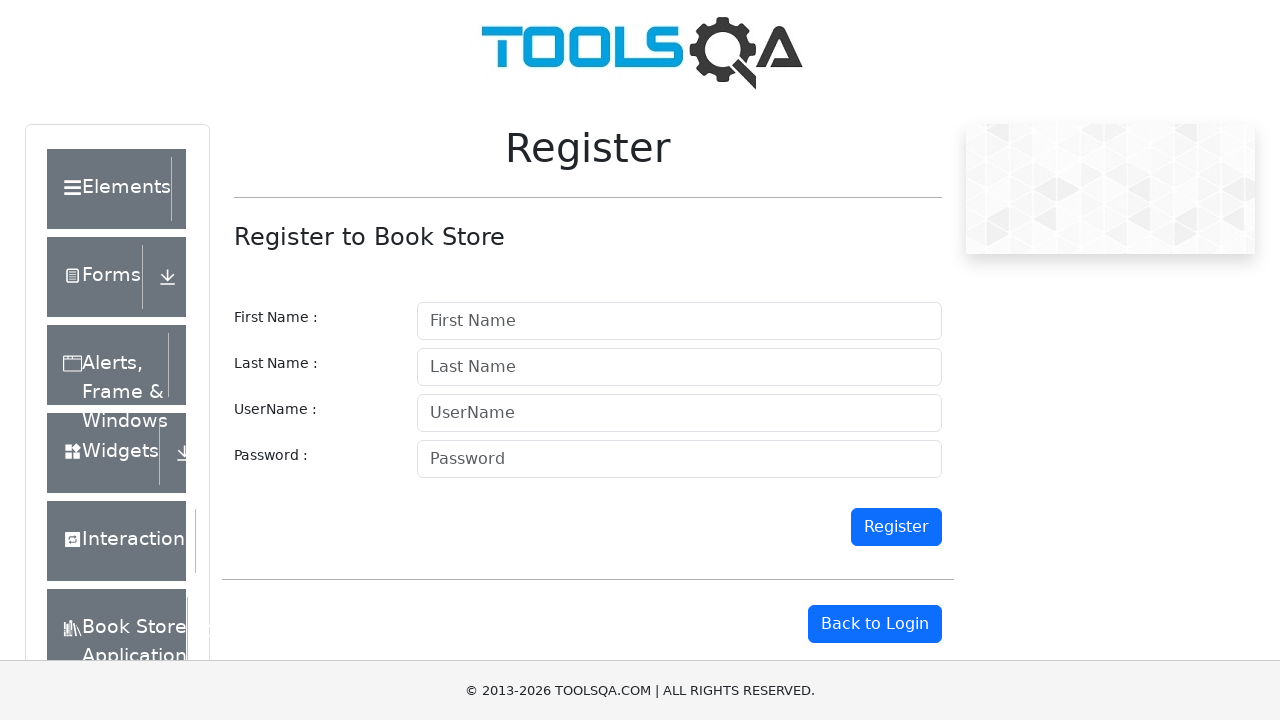

Located the firstname field
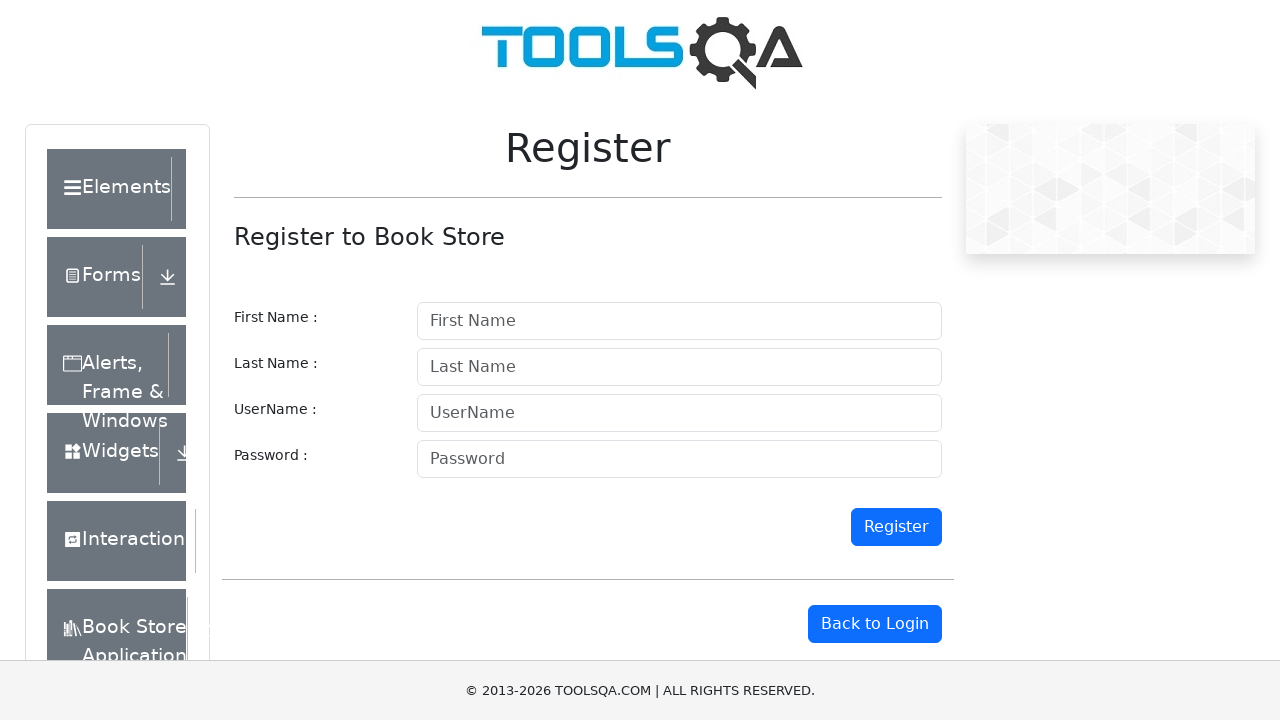

Verified firstname field visibility
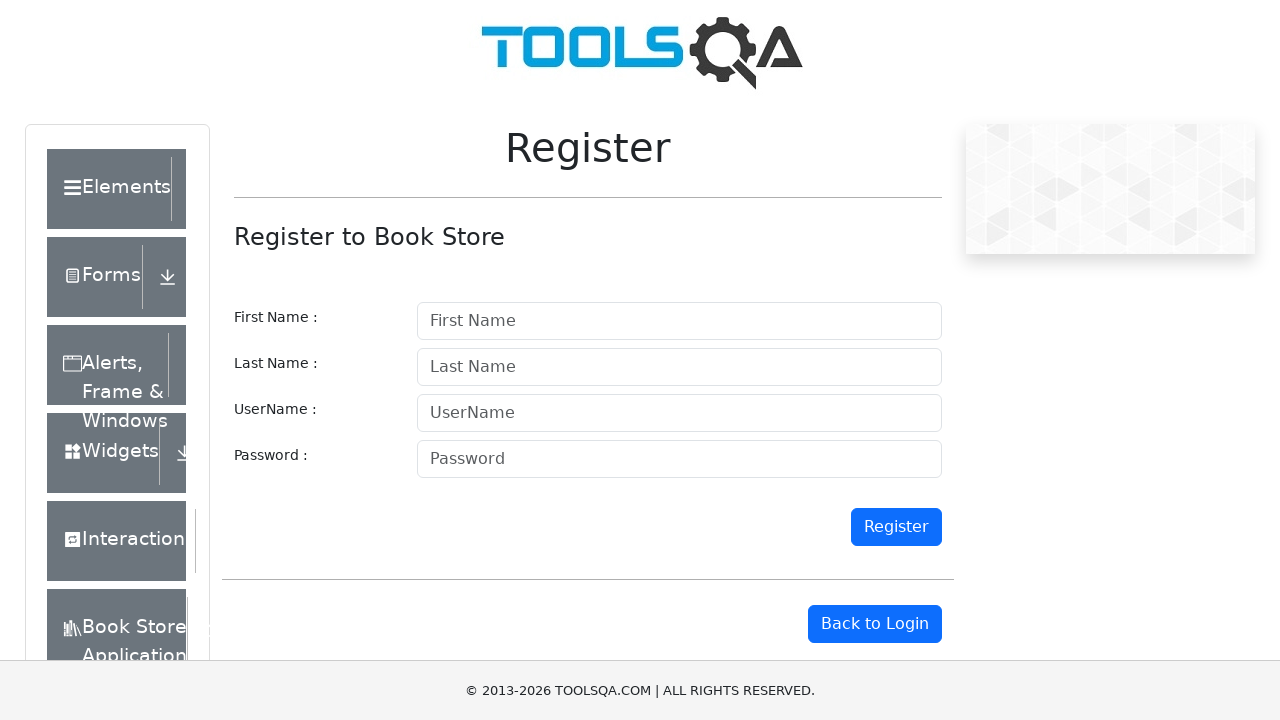

Verified firstname field is enabled
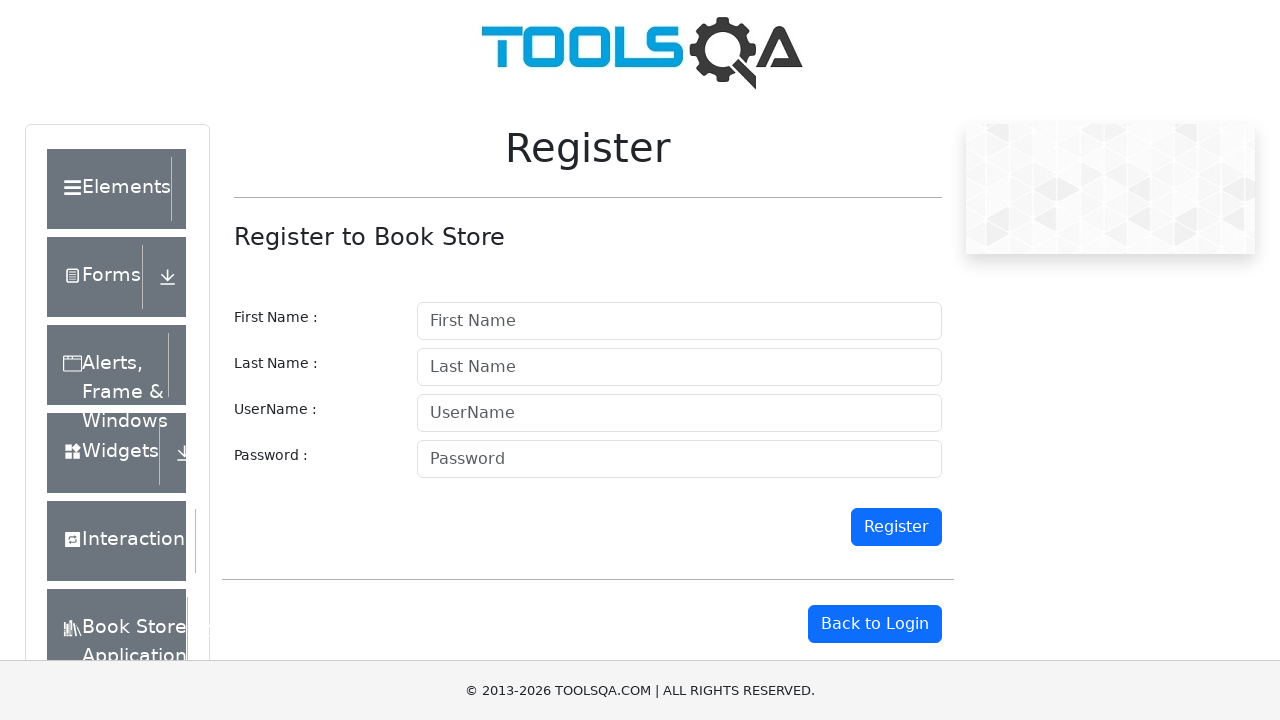

Entered 'Ramana' into the firstname field on #firstname
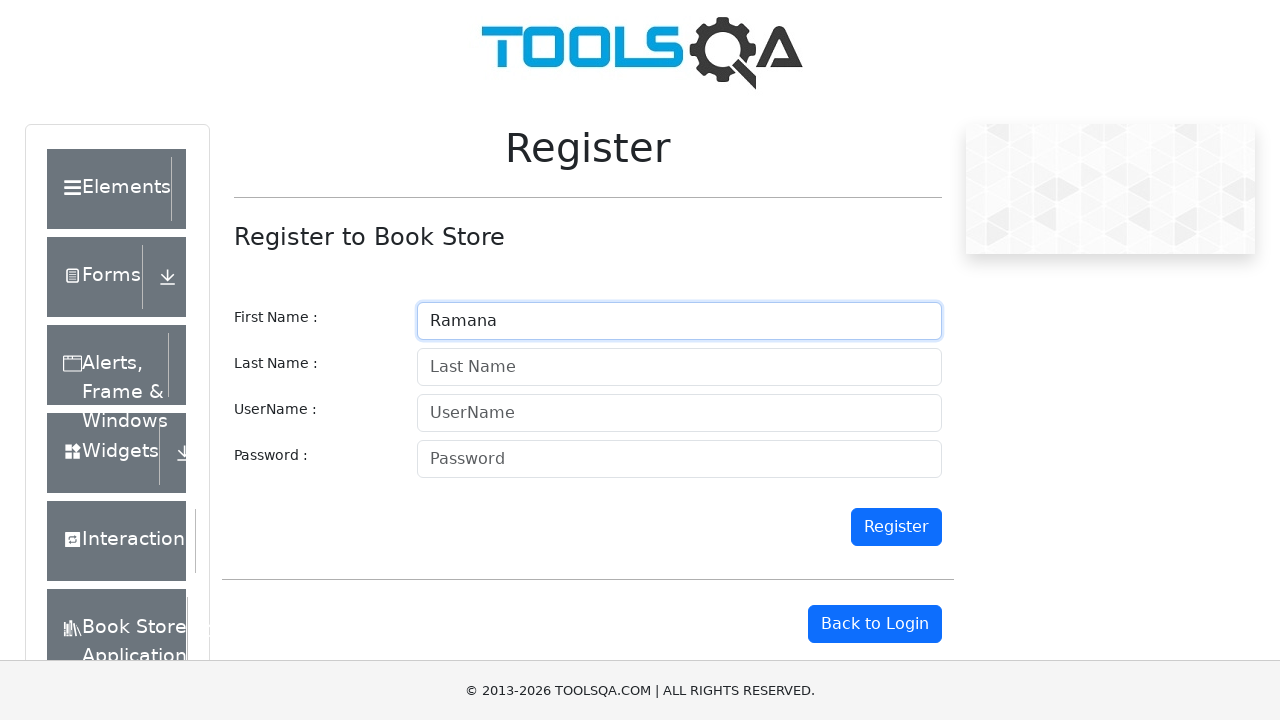

Retrieved firstname field value: Ramana
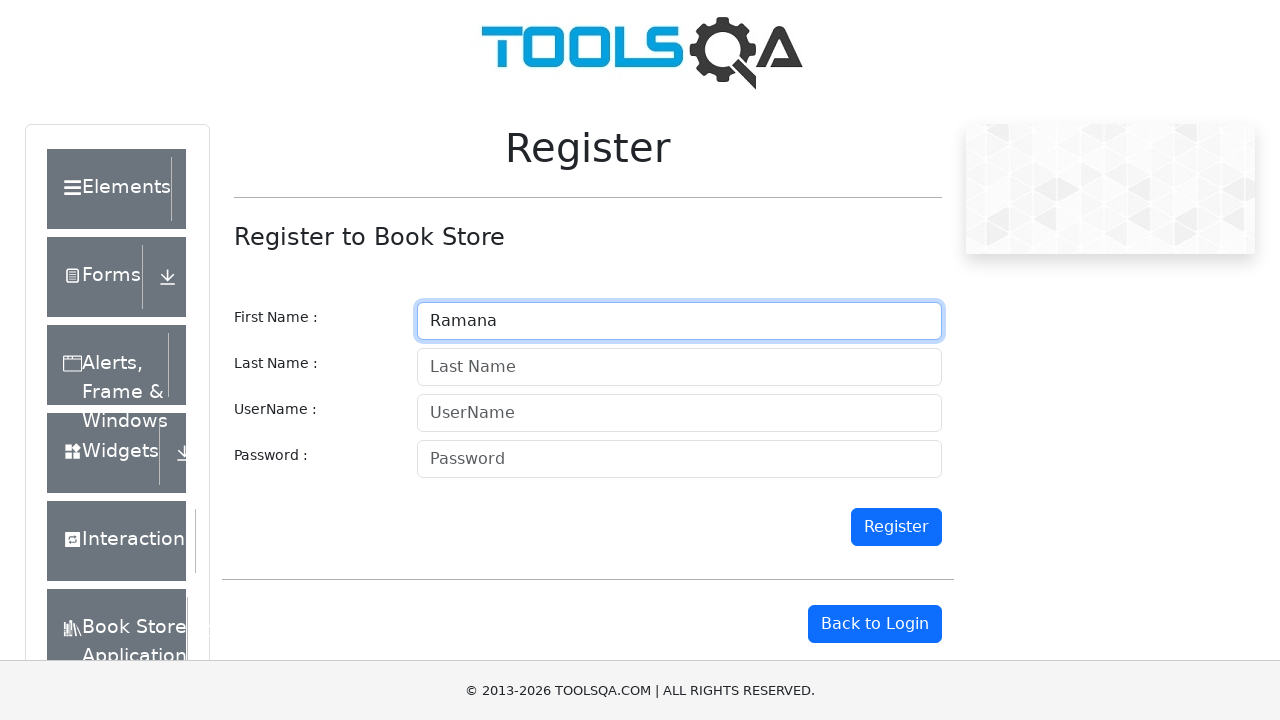

Waited 3 seconds before clearing the field
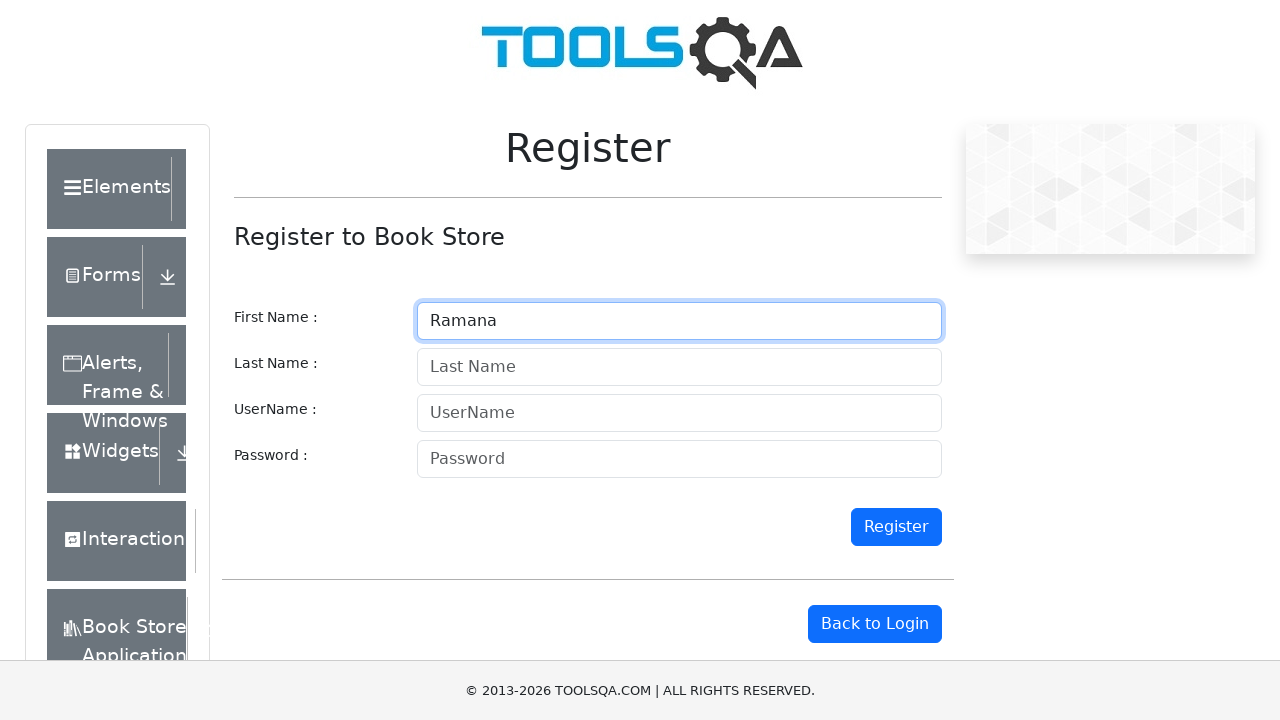

Cleared the firstname field on #firstname
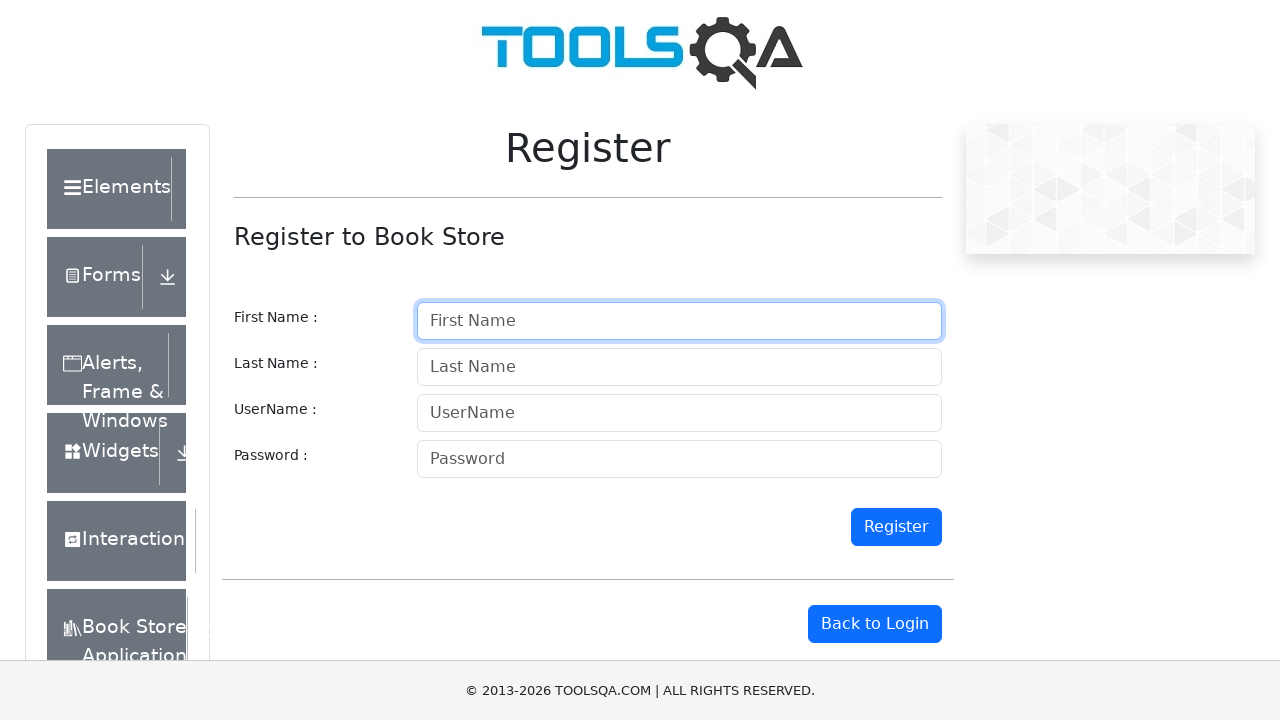

Verified firstname field is empty after clearing
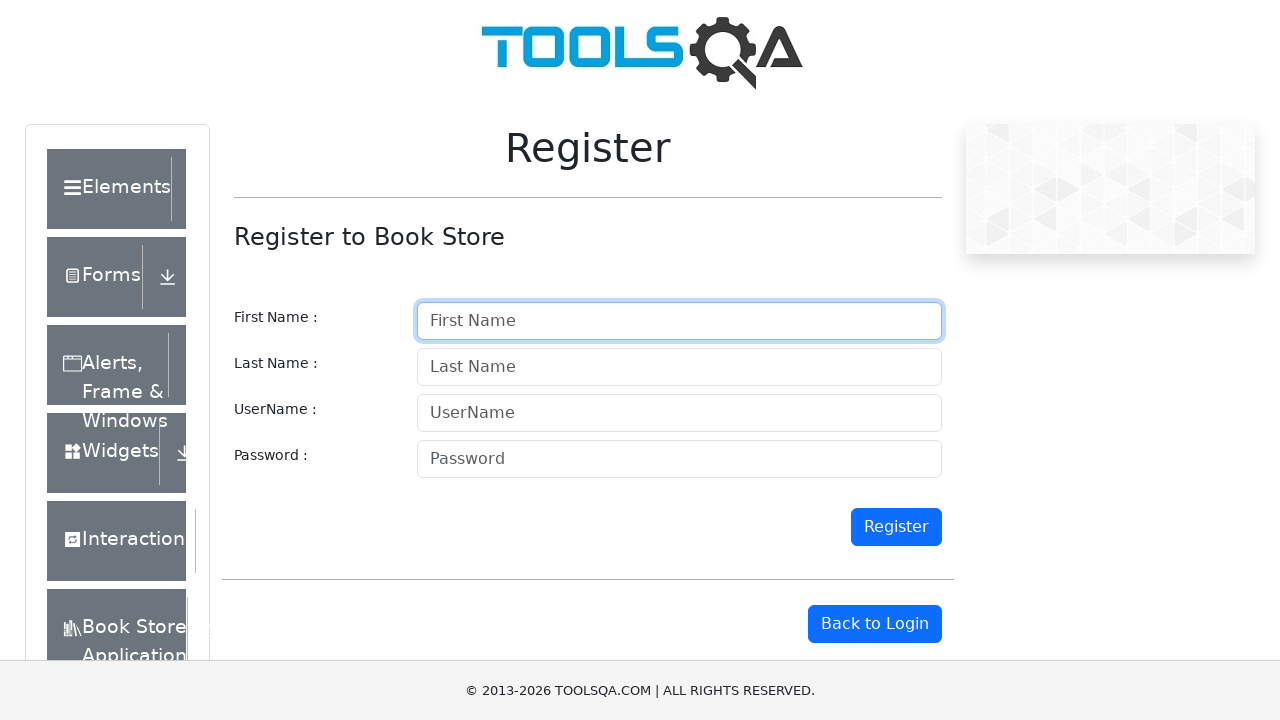

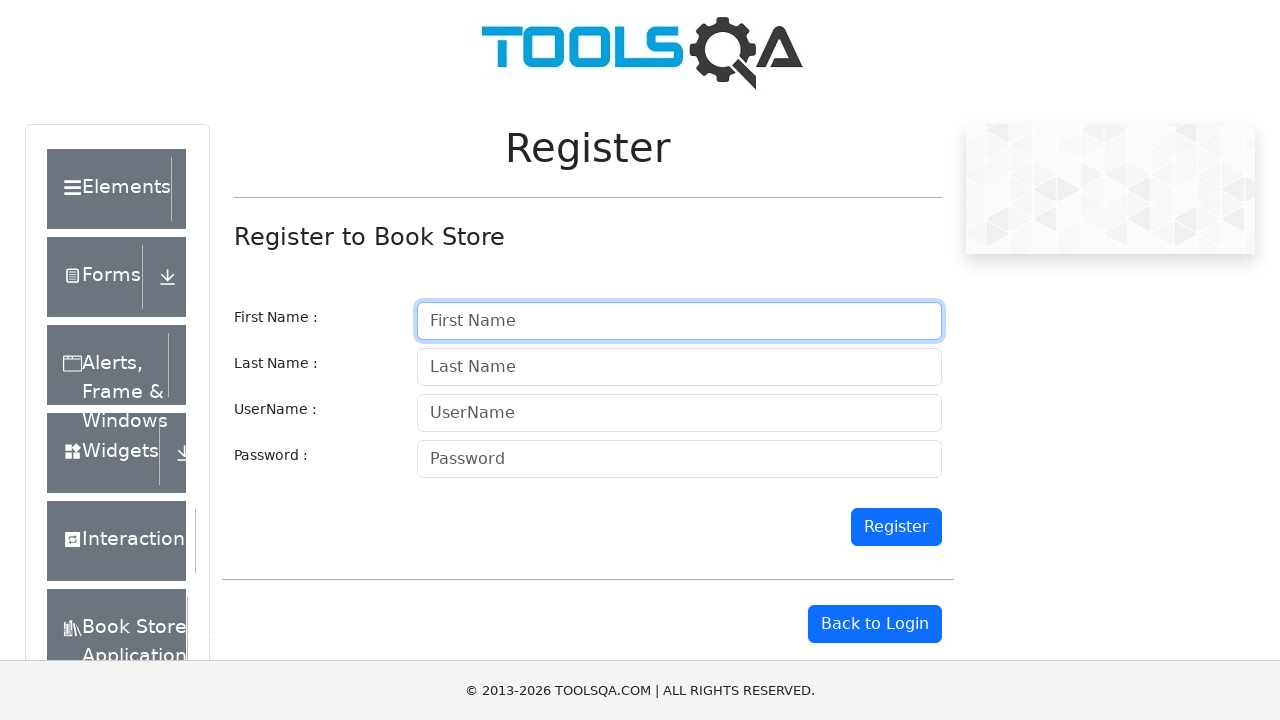